Navigates through Oracle Java API documentation by switching between multiple iframe frames and clicking on specific API links

Starting URL: https://docs.oracle.com/javase/8/docs/api/

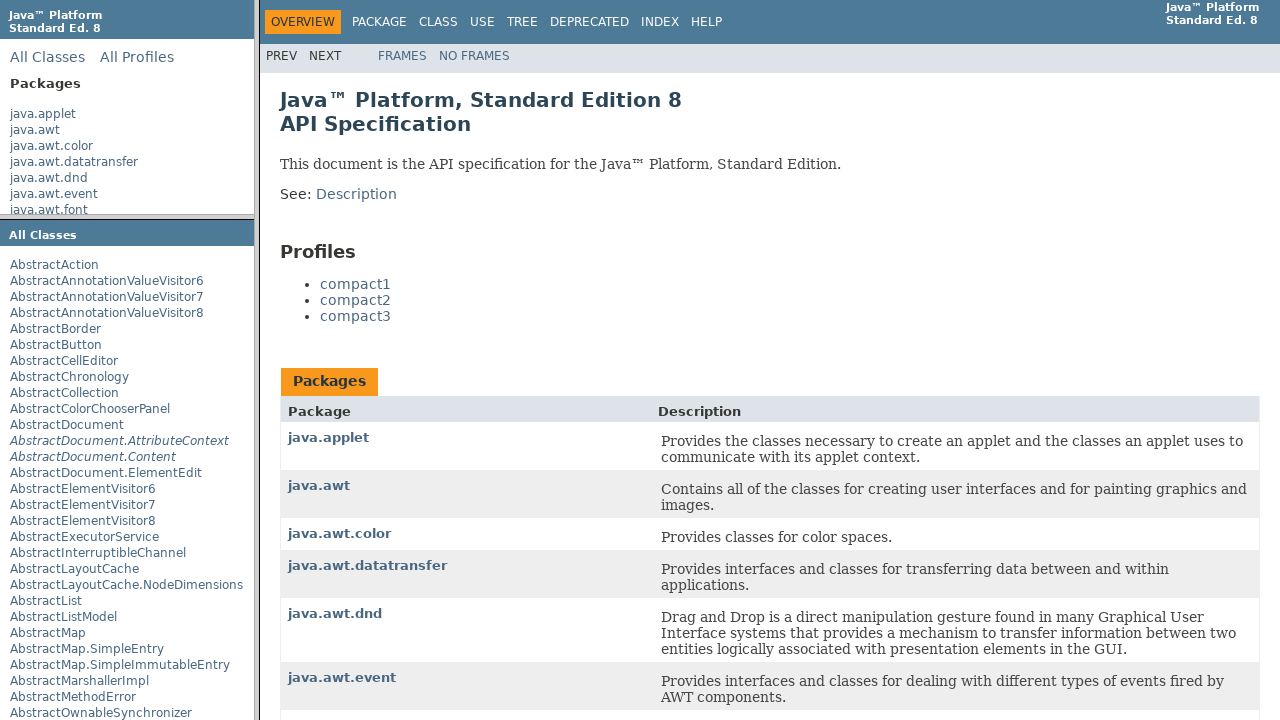

Located packageListFrame
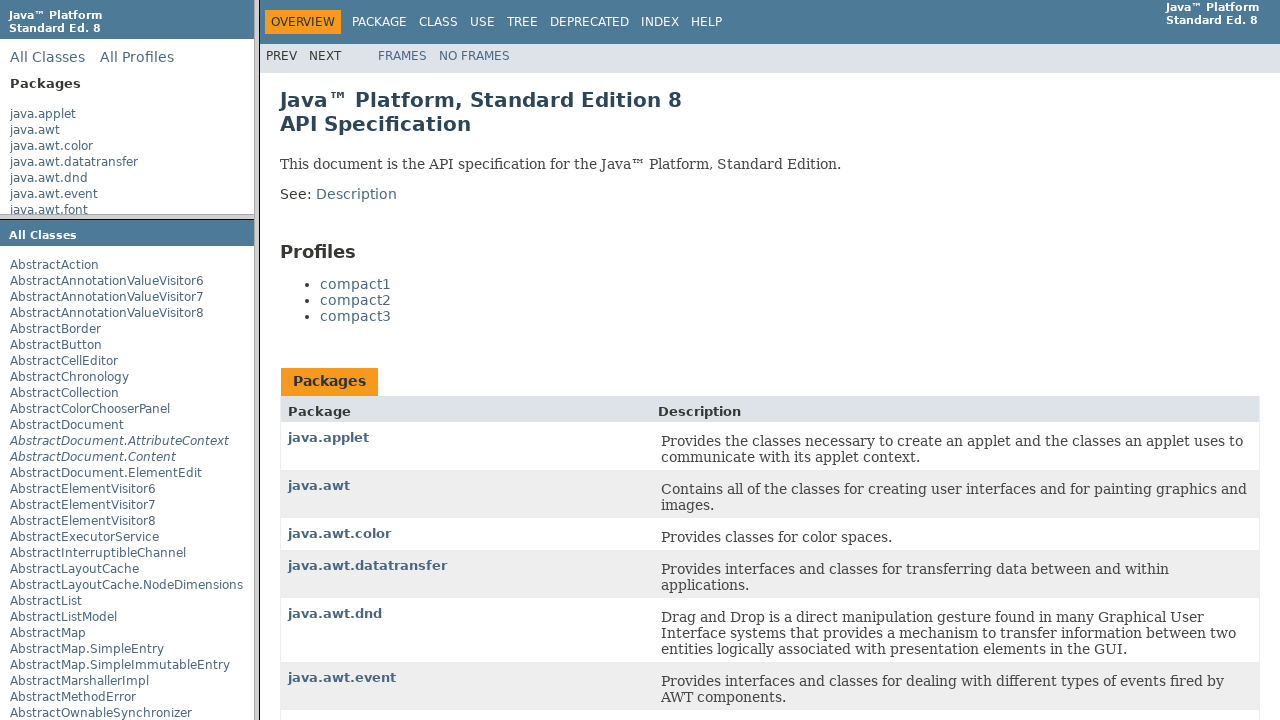

Clicked java.awt.color link in packageListFrame at (52, 146) on text=java.awt.color
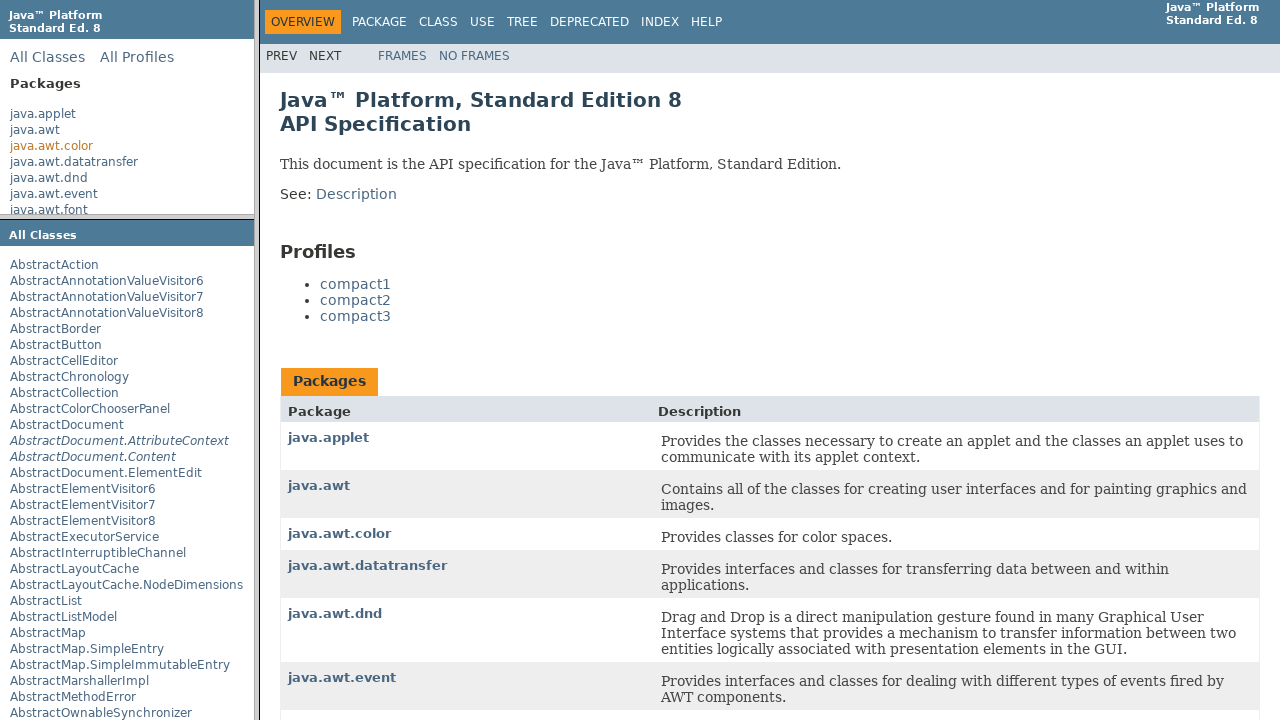

Waited 1 second for frame content to load
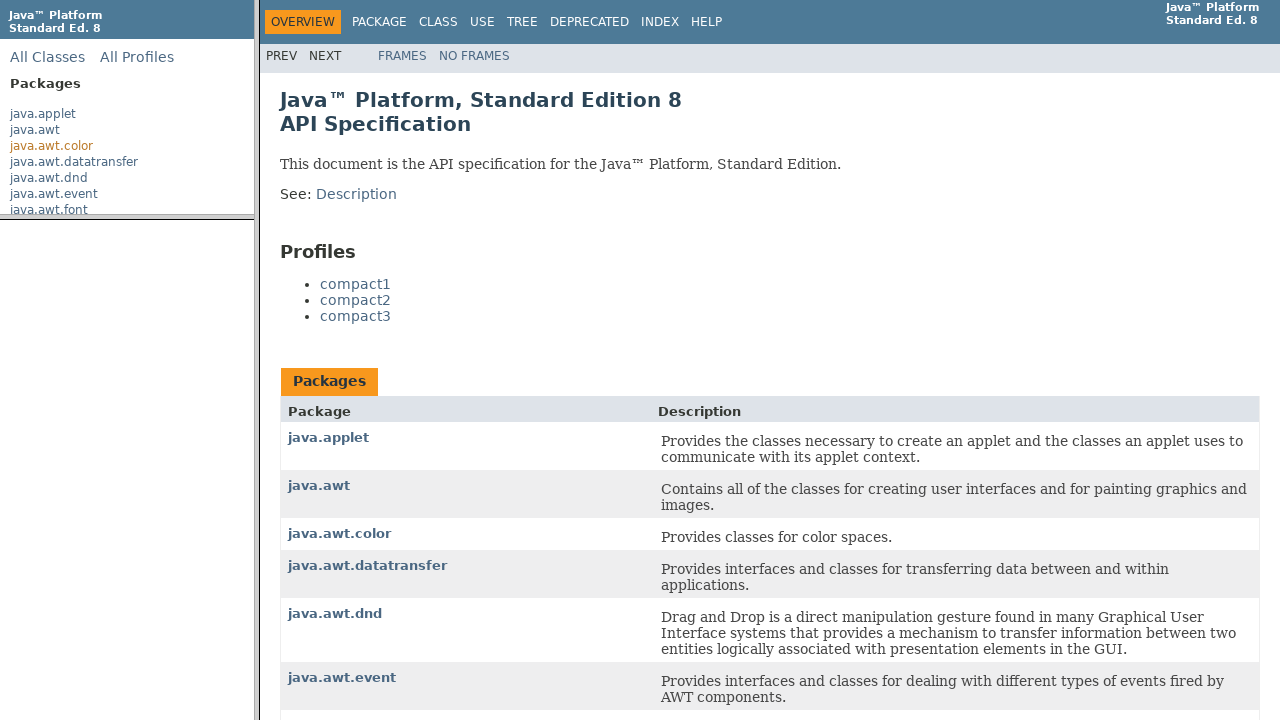

Retrieved all page frames
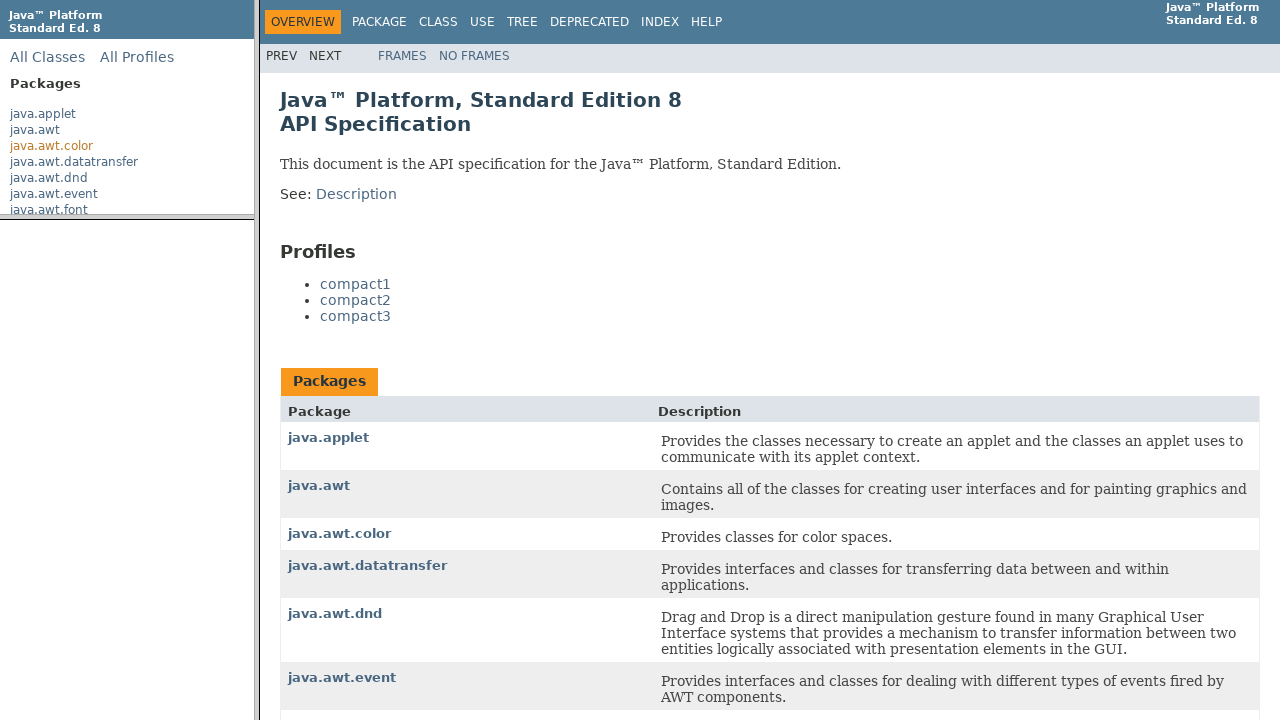

Found ColorSpace link in frame
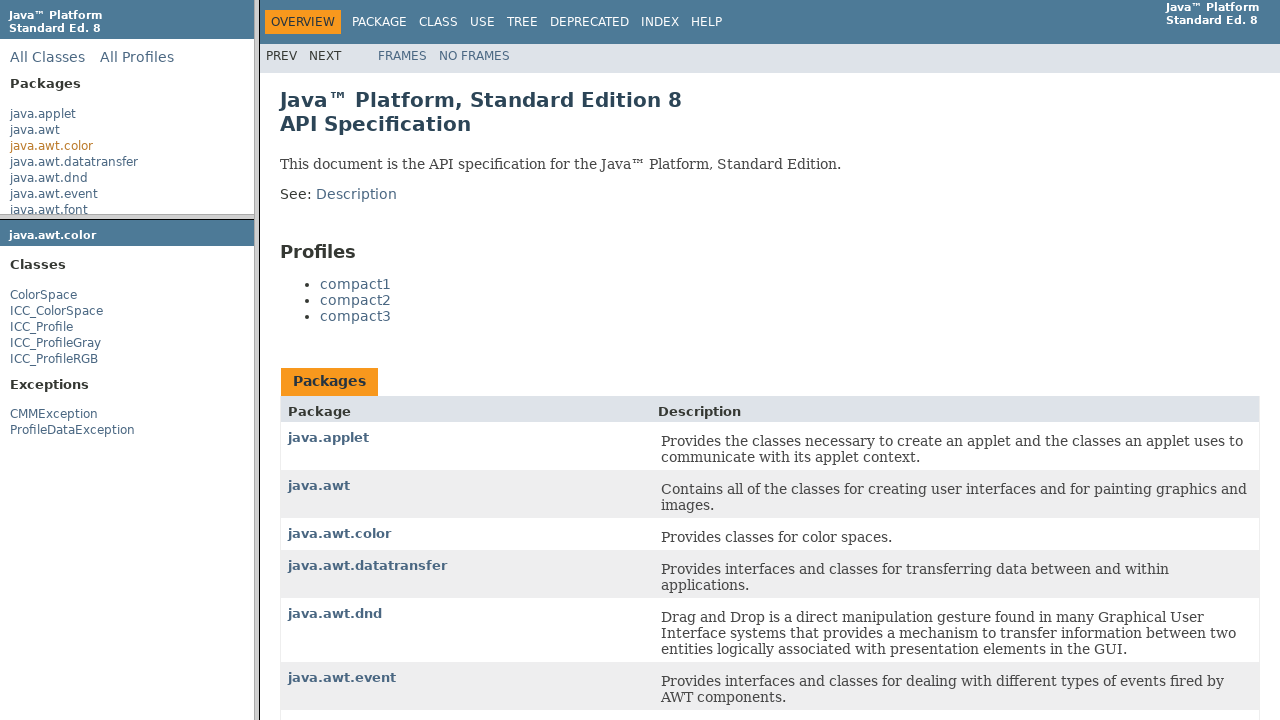

Clicked ColorSpace link at (44, 295) on text=ColorSpace
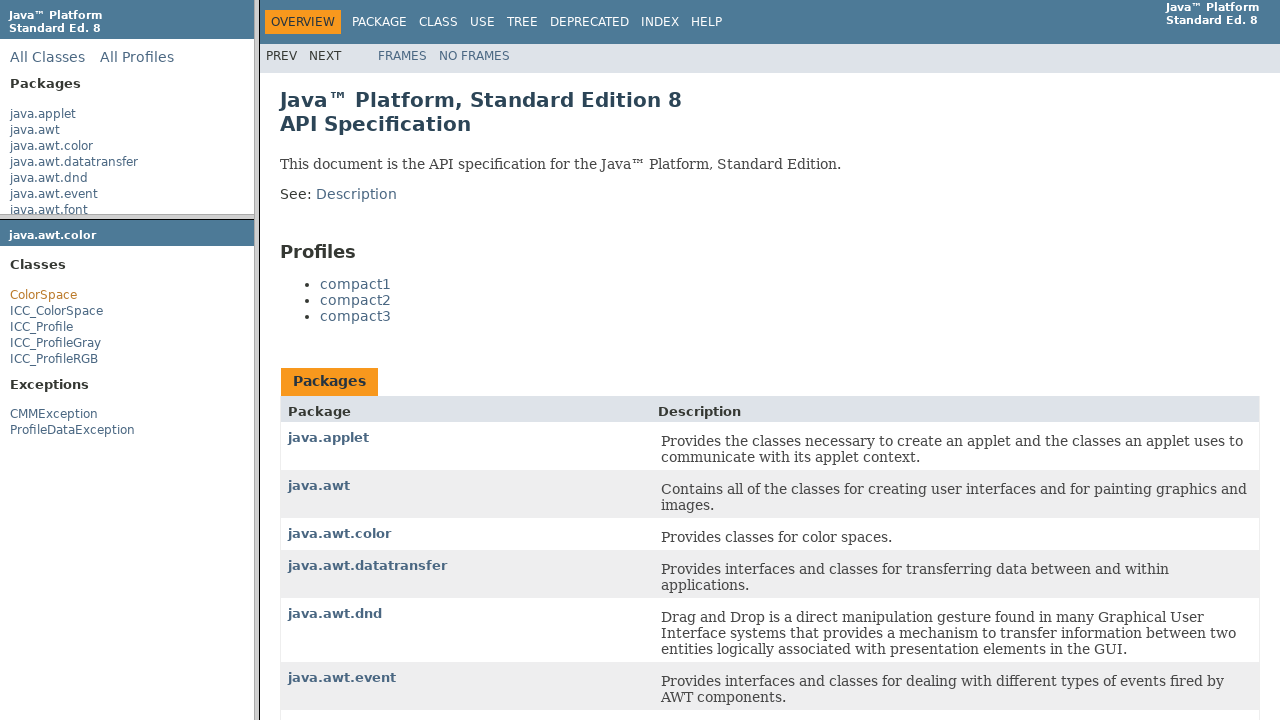

Waited 1 second for class frame content to load
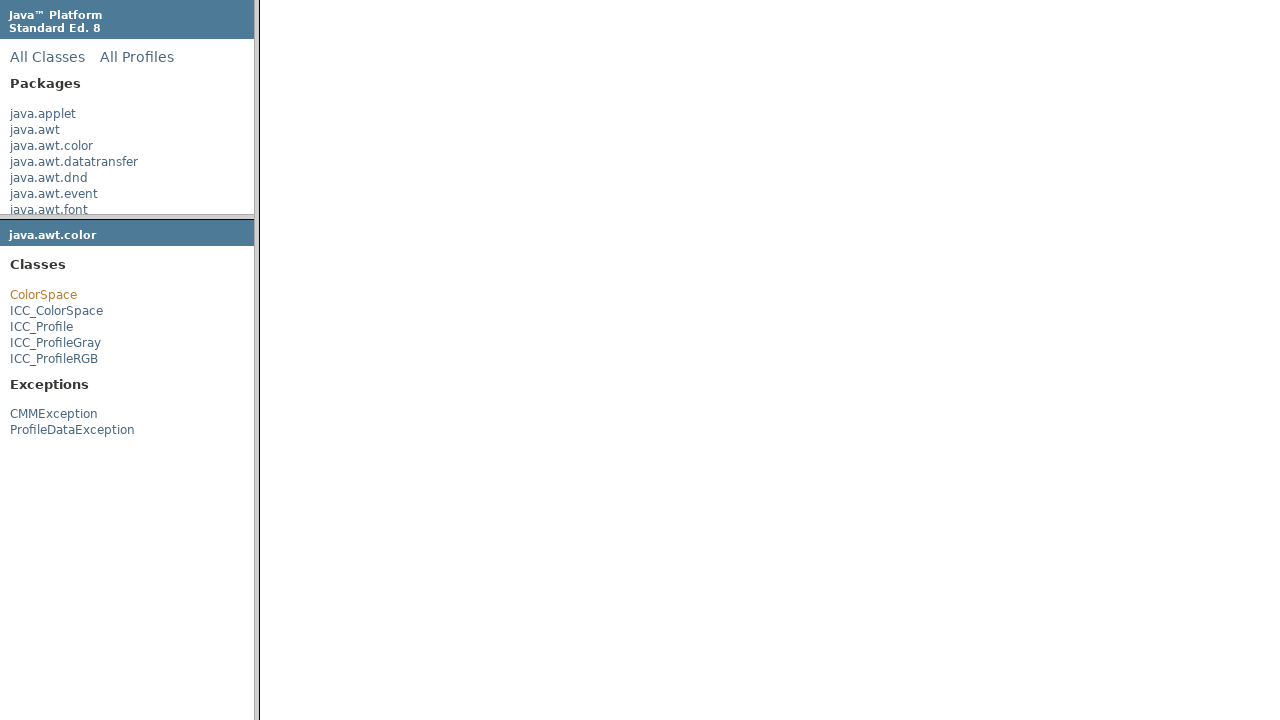

Found Serializable link in frame
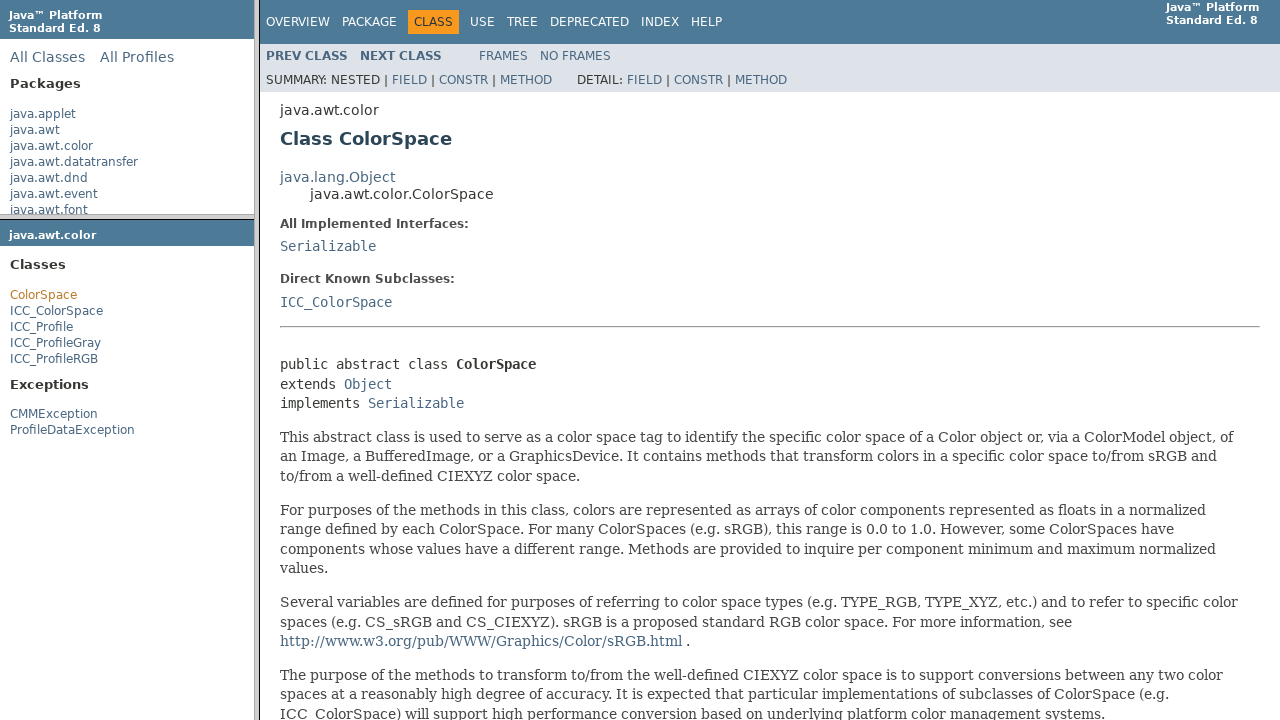

Clicked Serializable link at (328, 246) on text=Serializable
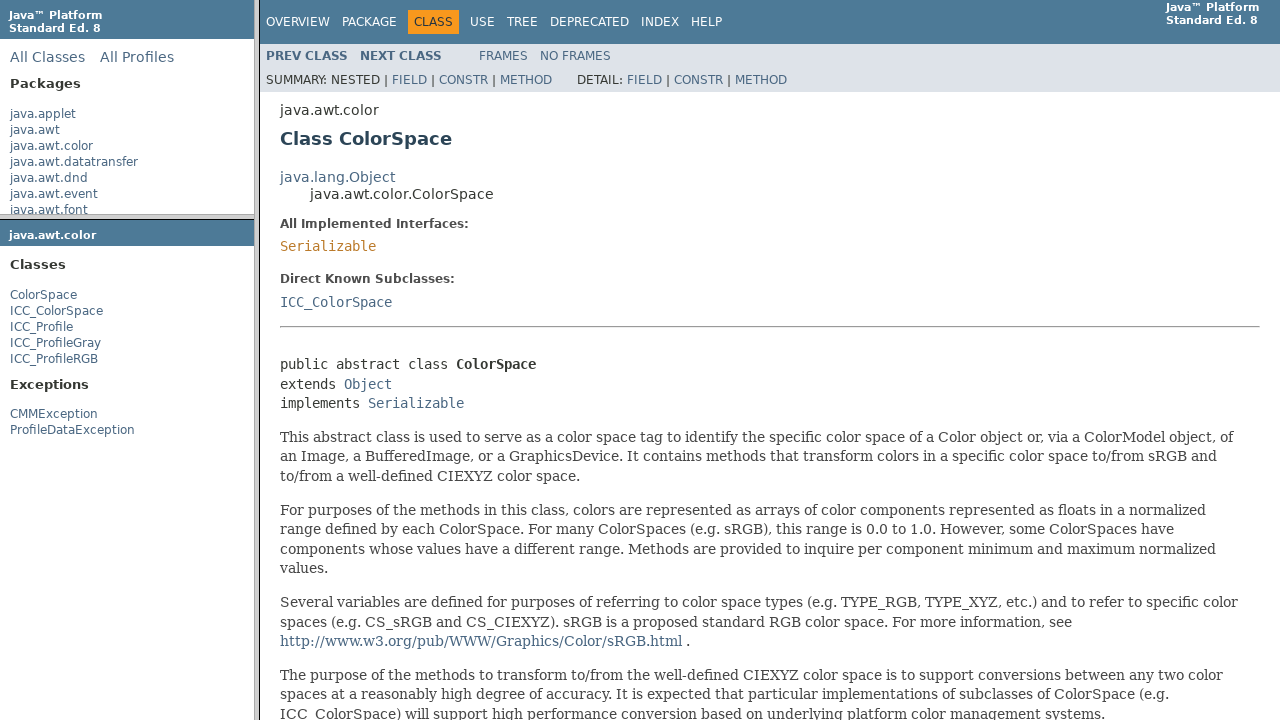

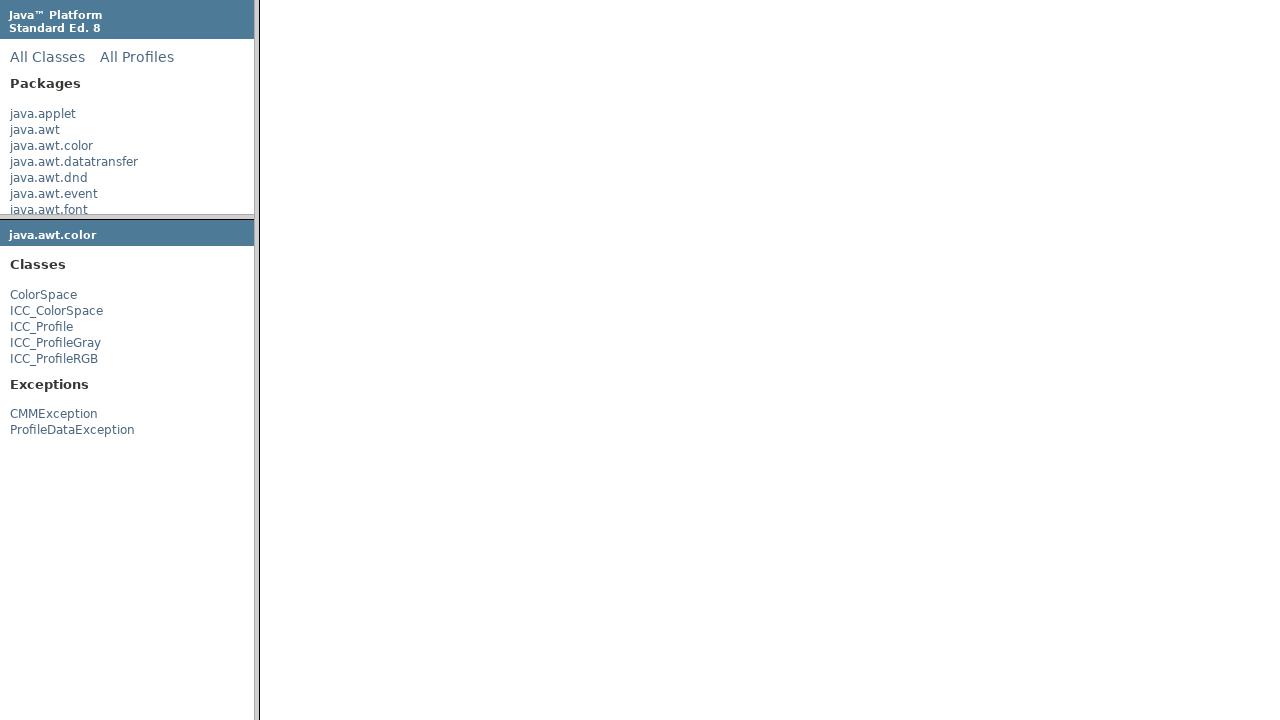